Tests handling of a simple alert popup by clicking a button to trigger the alert and accepting it

Starting URL: https://demoqa.com/alerts

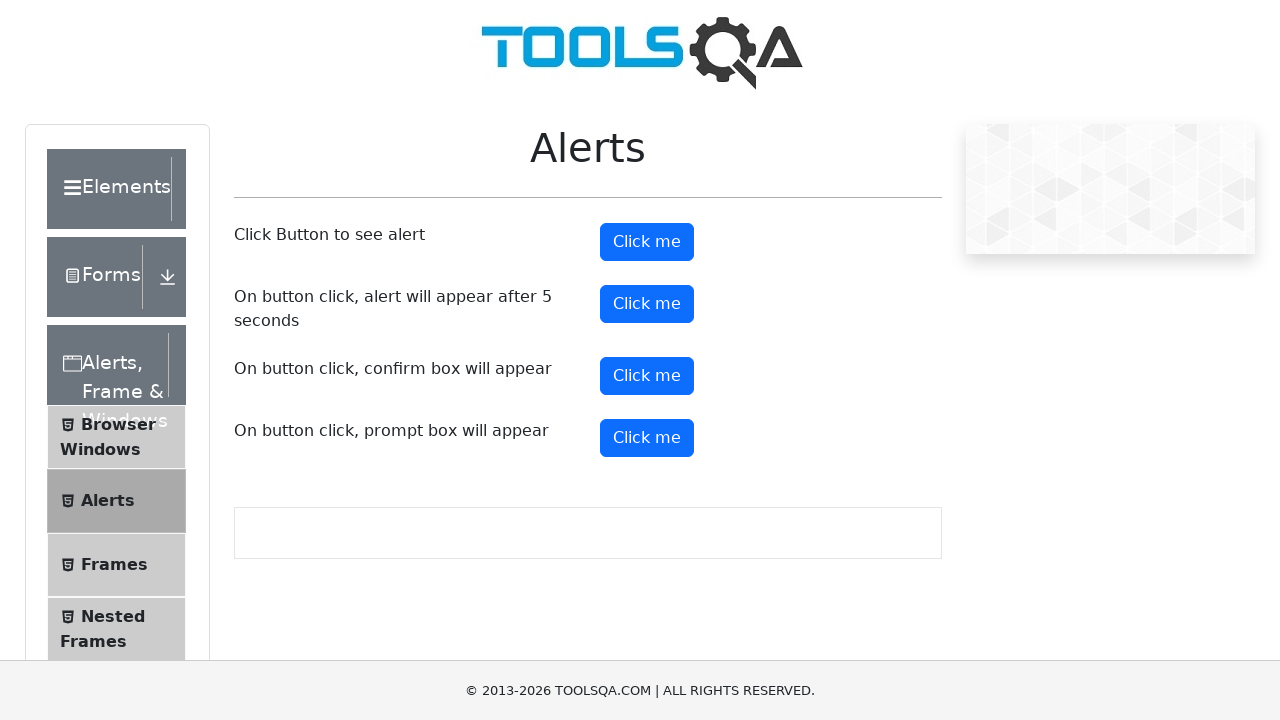

Navigated to alerts demo page
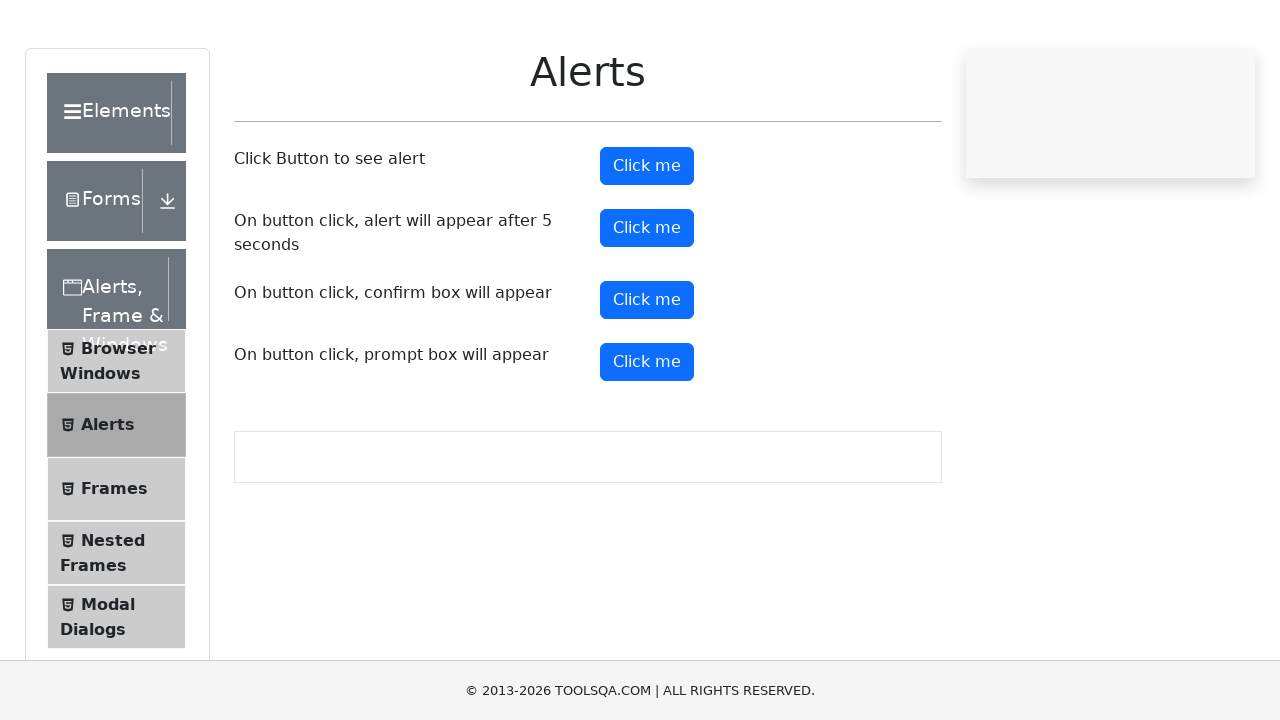

Clicked button to trigger simple alert popup at (647, 242) on #alertButton
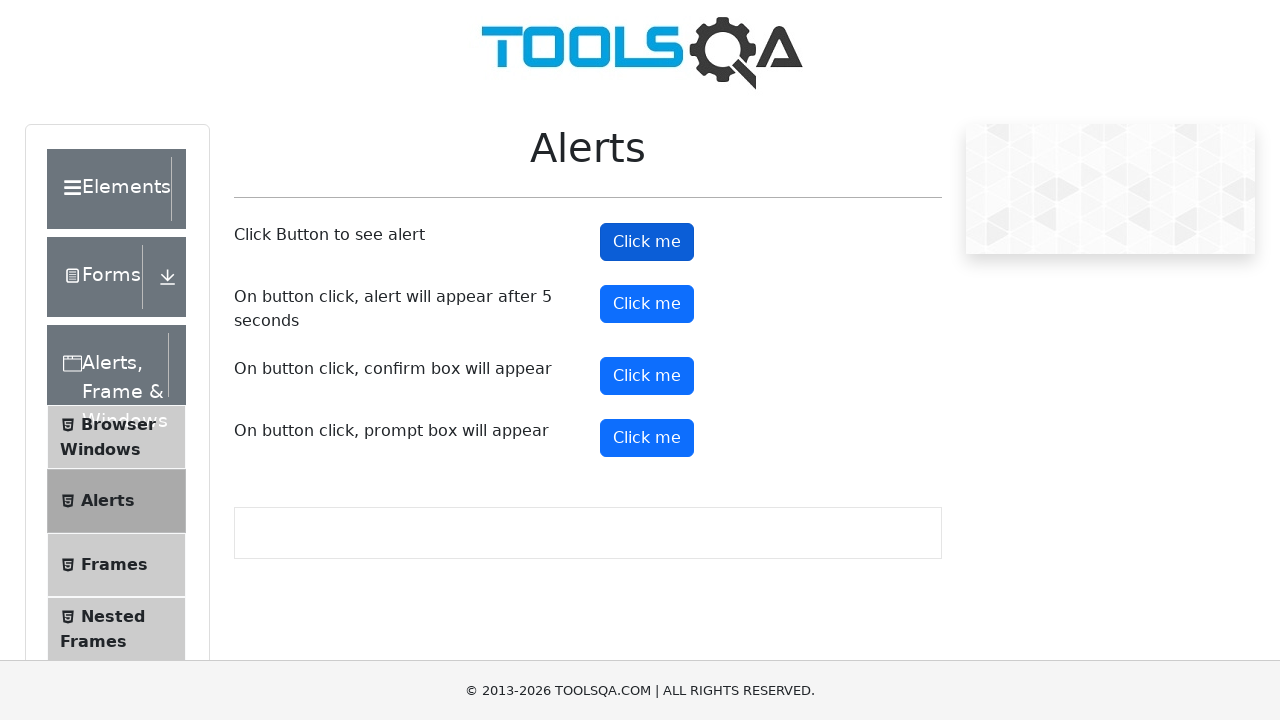

Accepted the alert popup
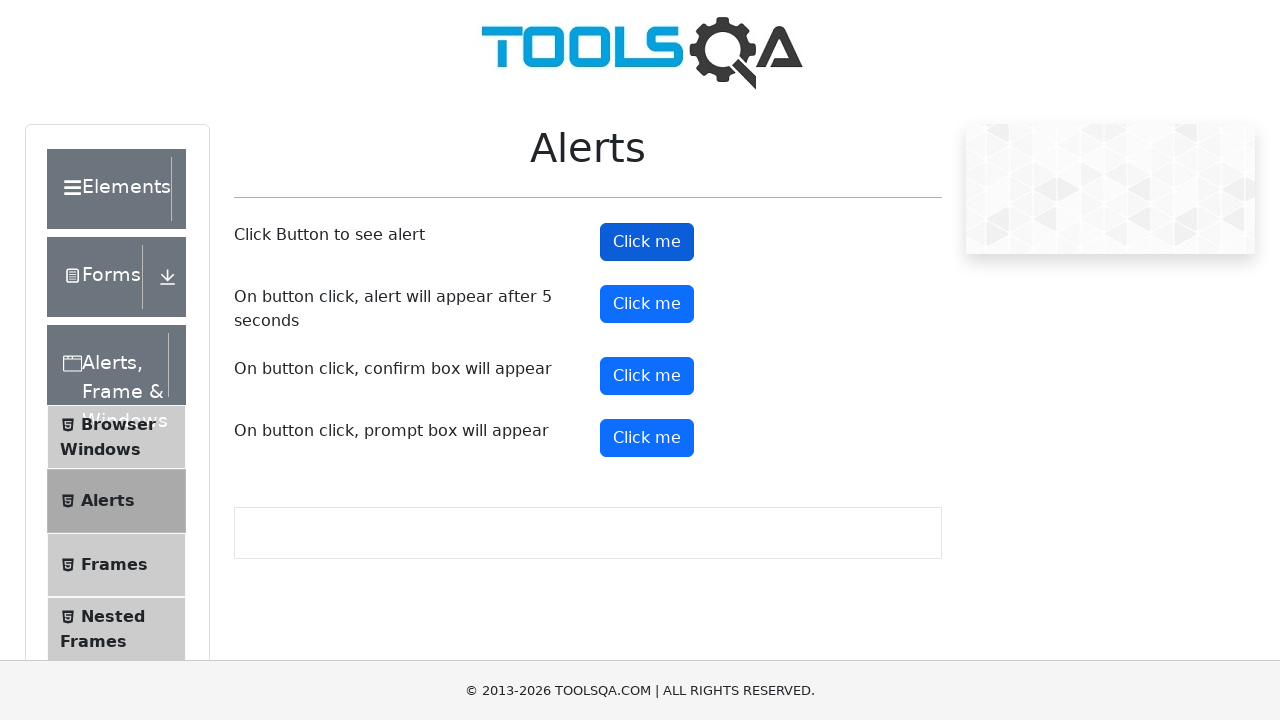

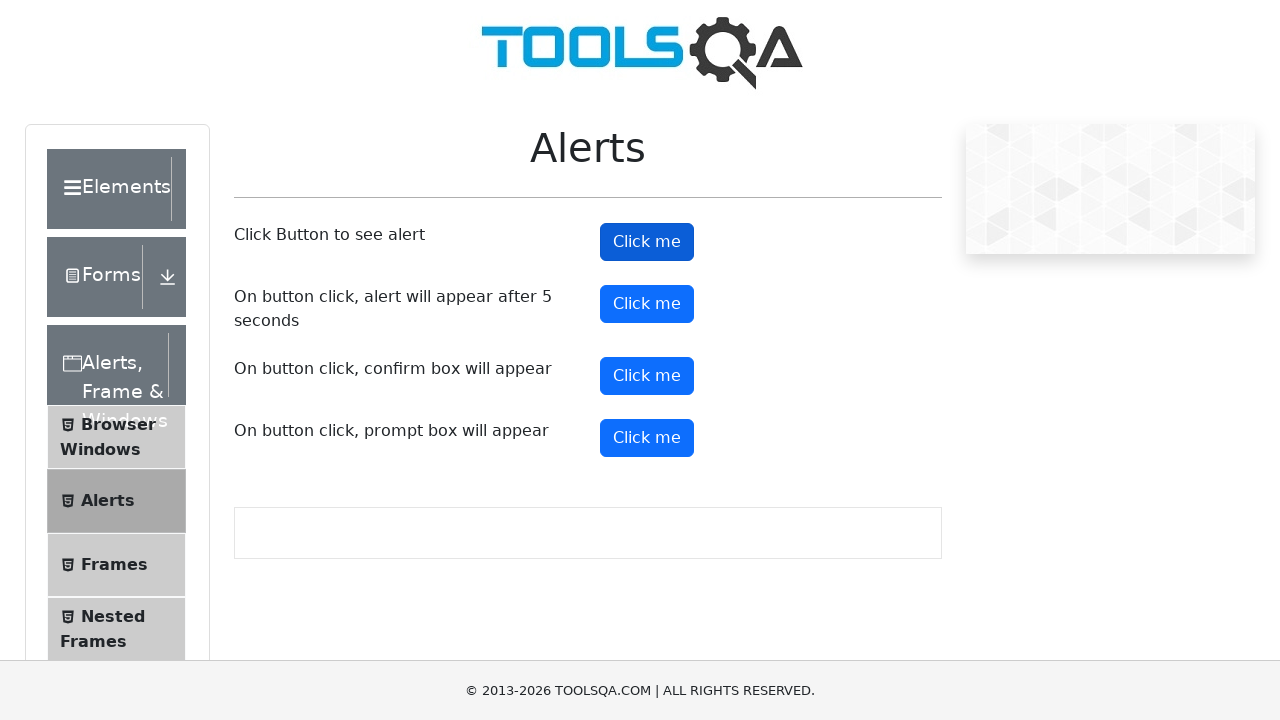